Navigates to OrangeHRM demo site and verifies the page title contains "OrangeHRM"

Starting URL: https://opensource-demo.orangehrmlive.com/

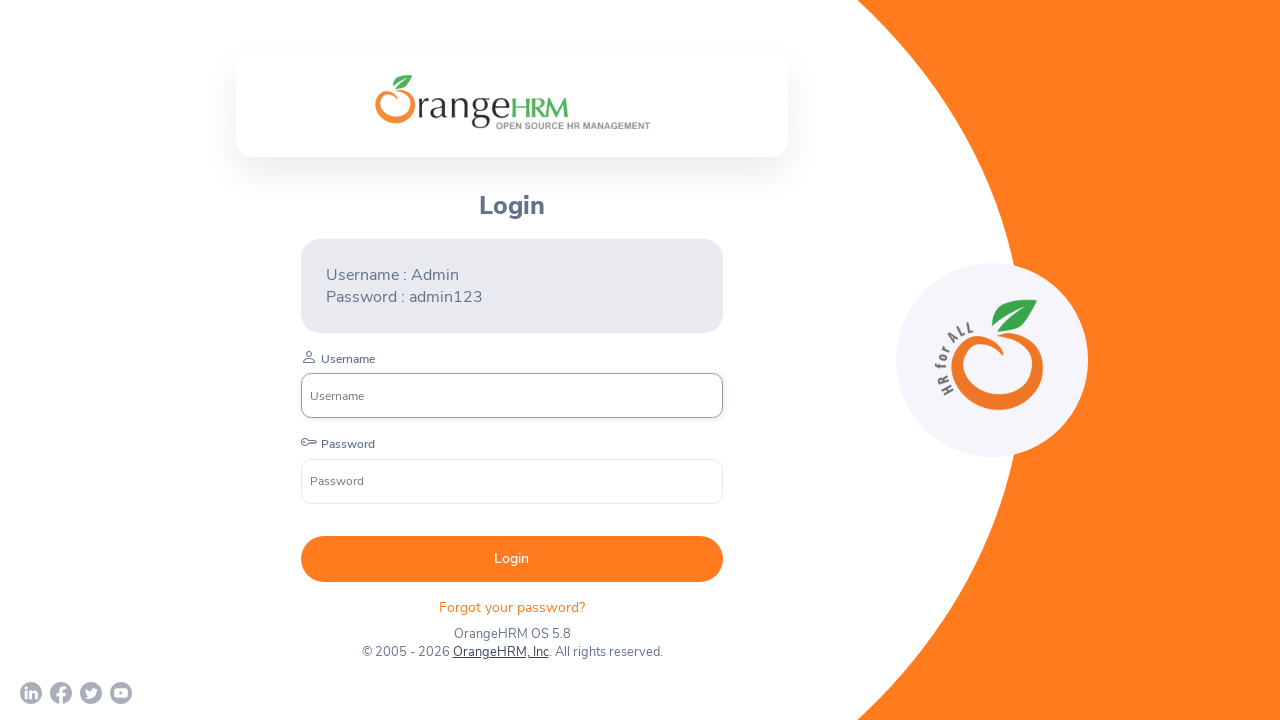

Navigated to OrangeHRM demo site
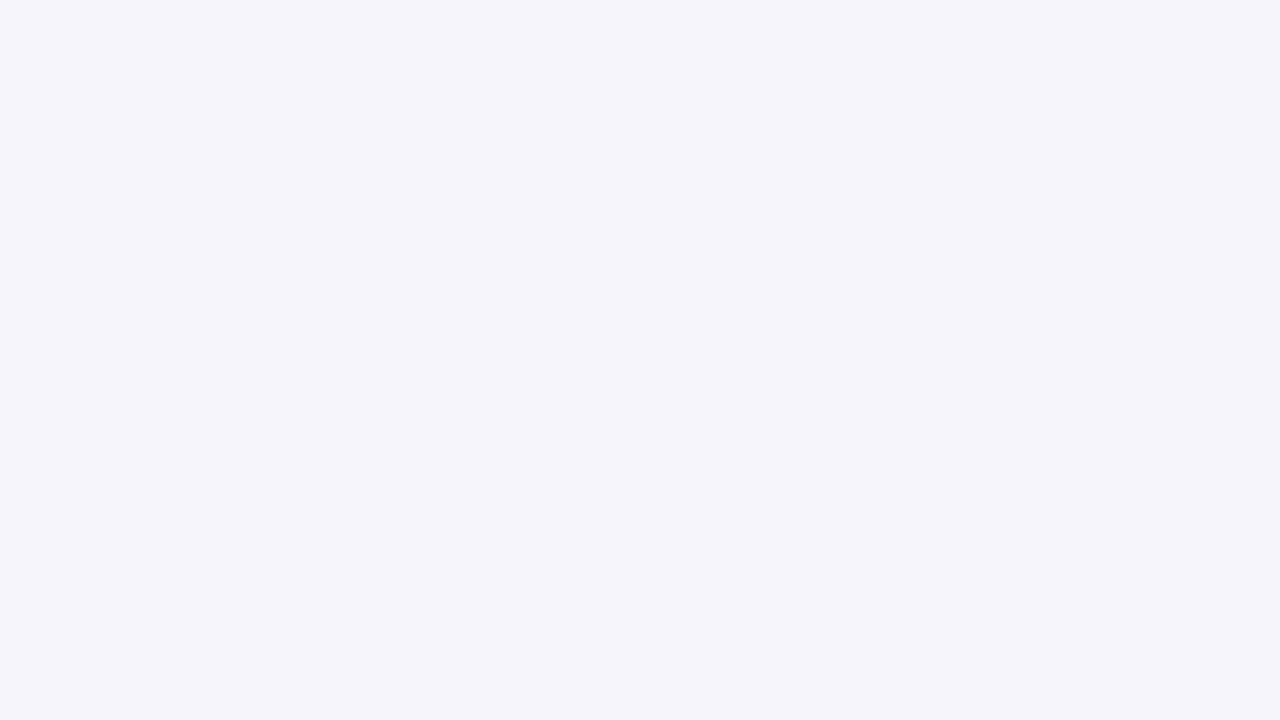

Page loaded and DOM content ready
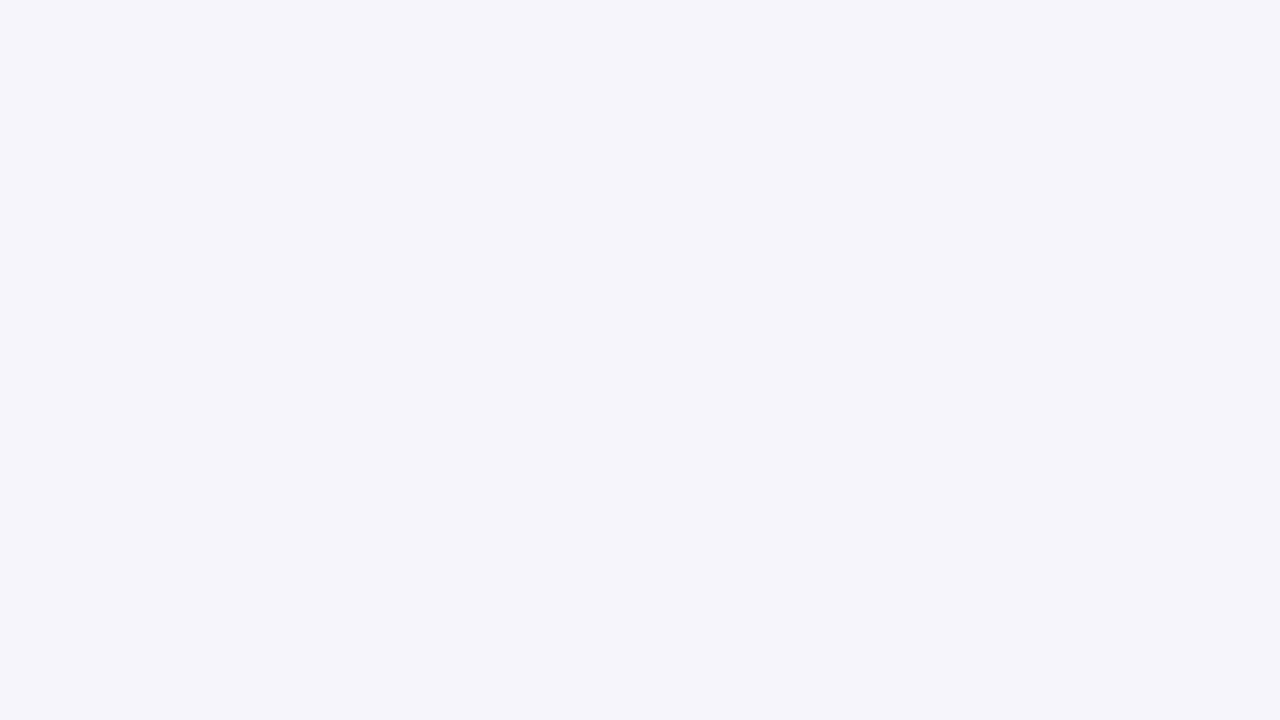

Retrieved page title: OrangeHRM
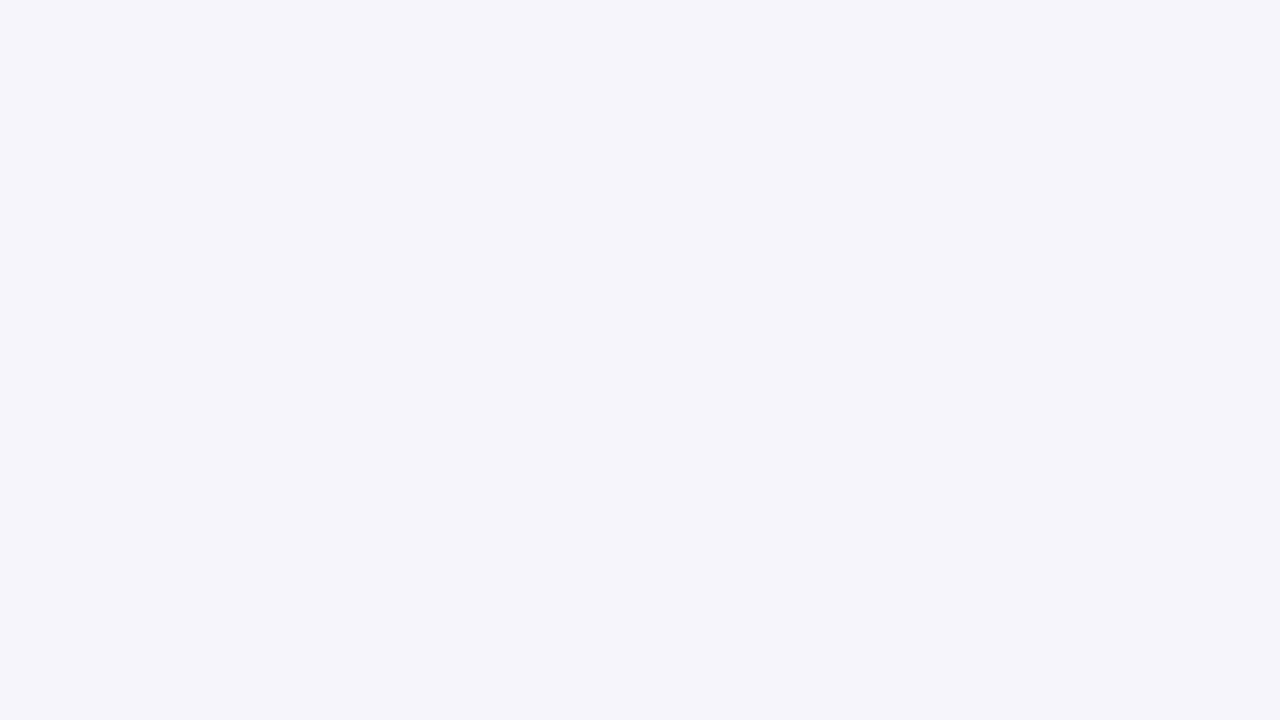

Verified page title contains 'OrangeHRM'
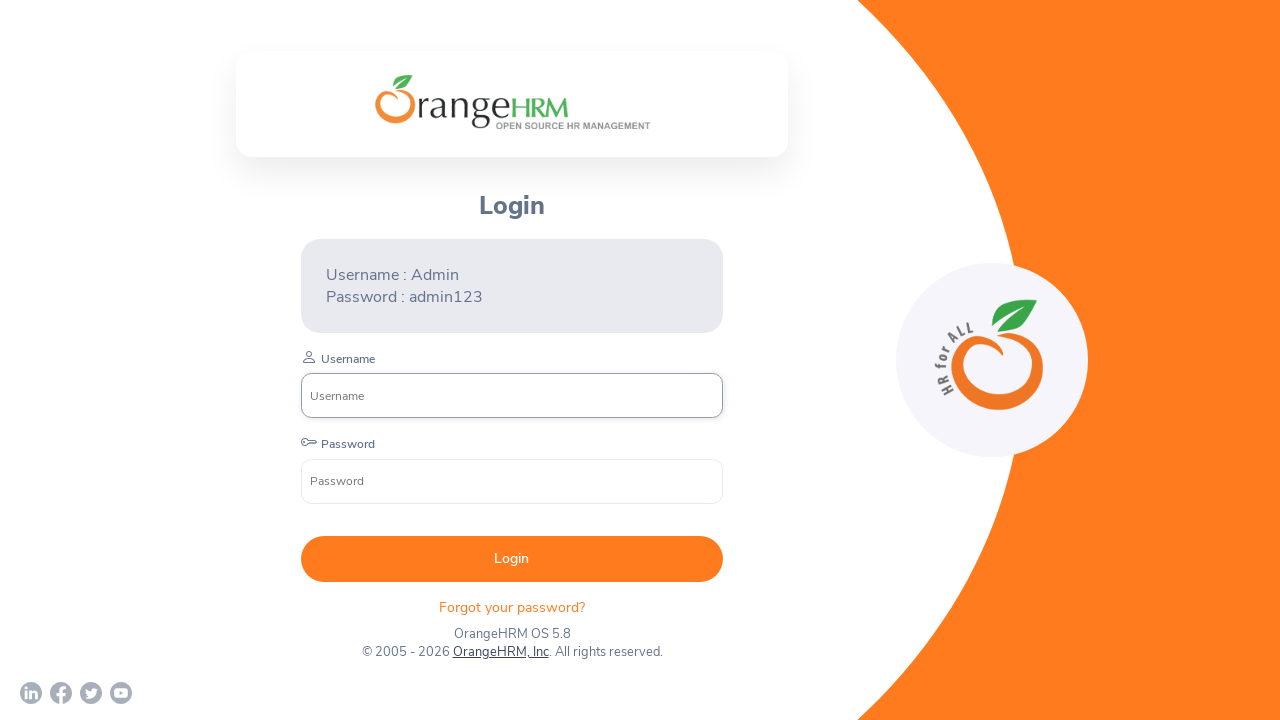

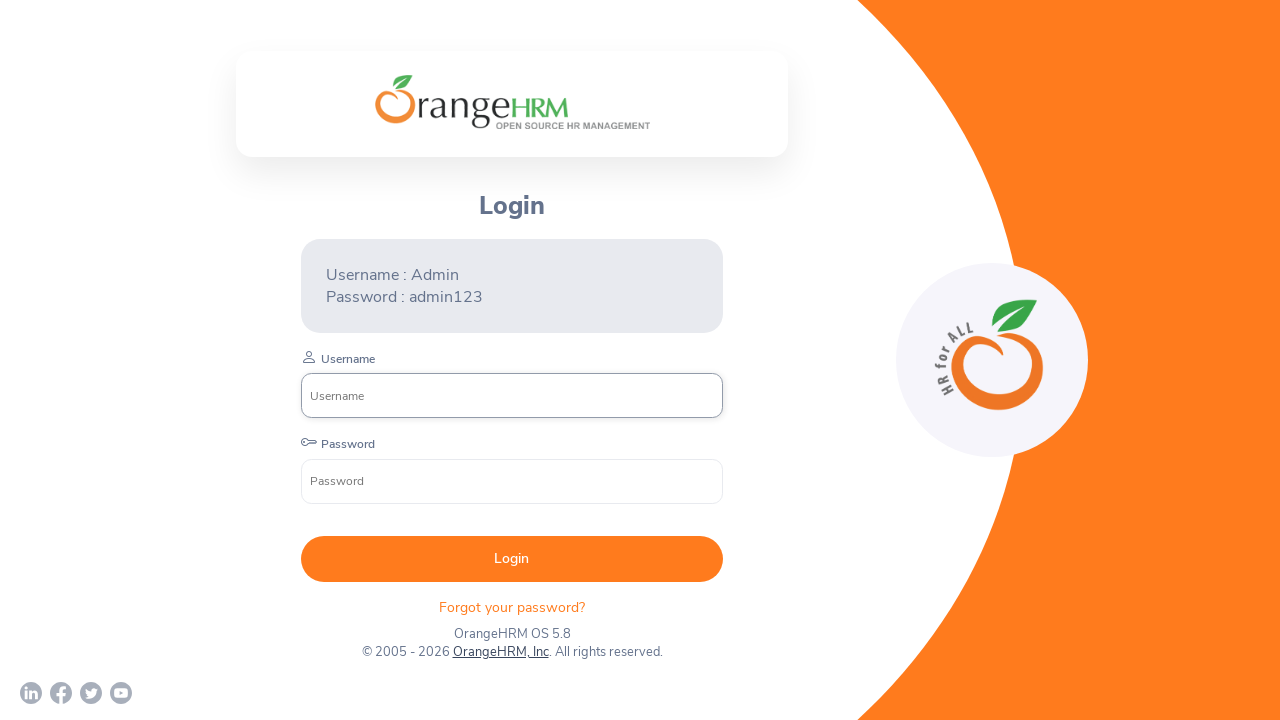